Tests the "forgot password" link functionality on the login page by clicking it, then clicking the cancel button to return to the login page, verifying the navigation flow works correctly.

Starting URL: https://opensource-demo.orangehrmlive.com/web/index.php/auth/login

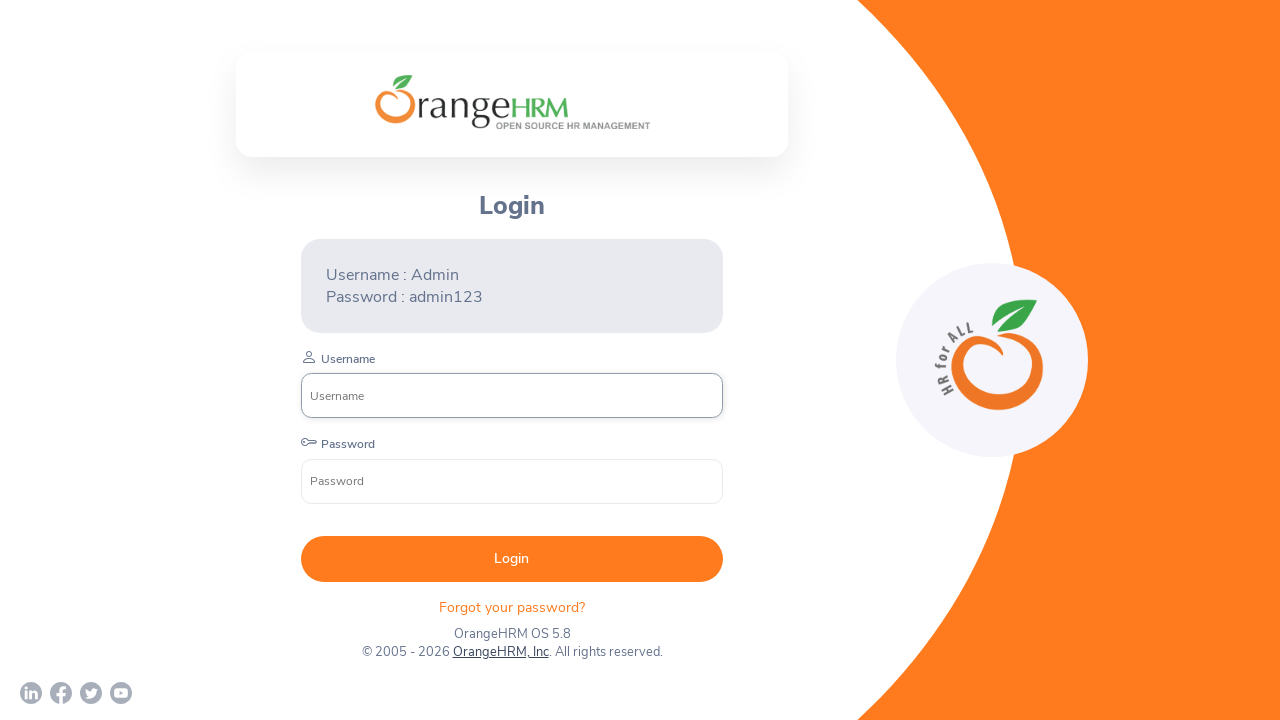

Login page loaded and username field is visible
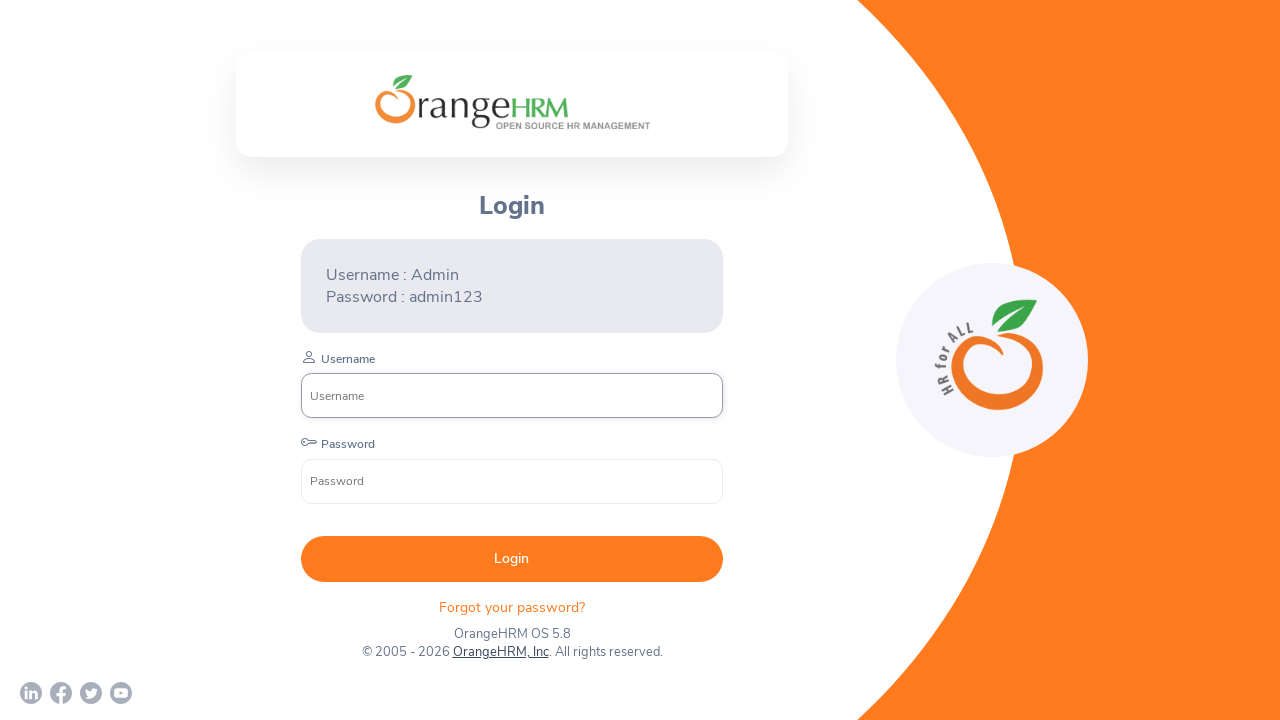

Clicked the forgot password link at (512, 607) on xpath=//p[contains(@class, 'orangehrm-login-forgot-header')]
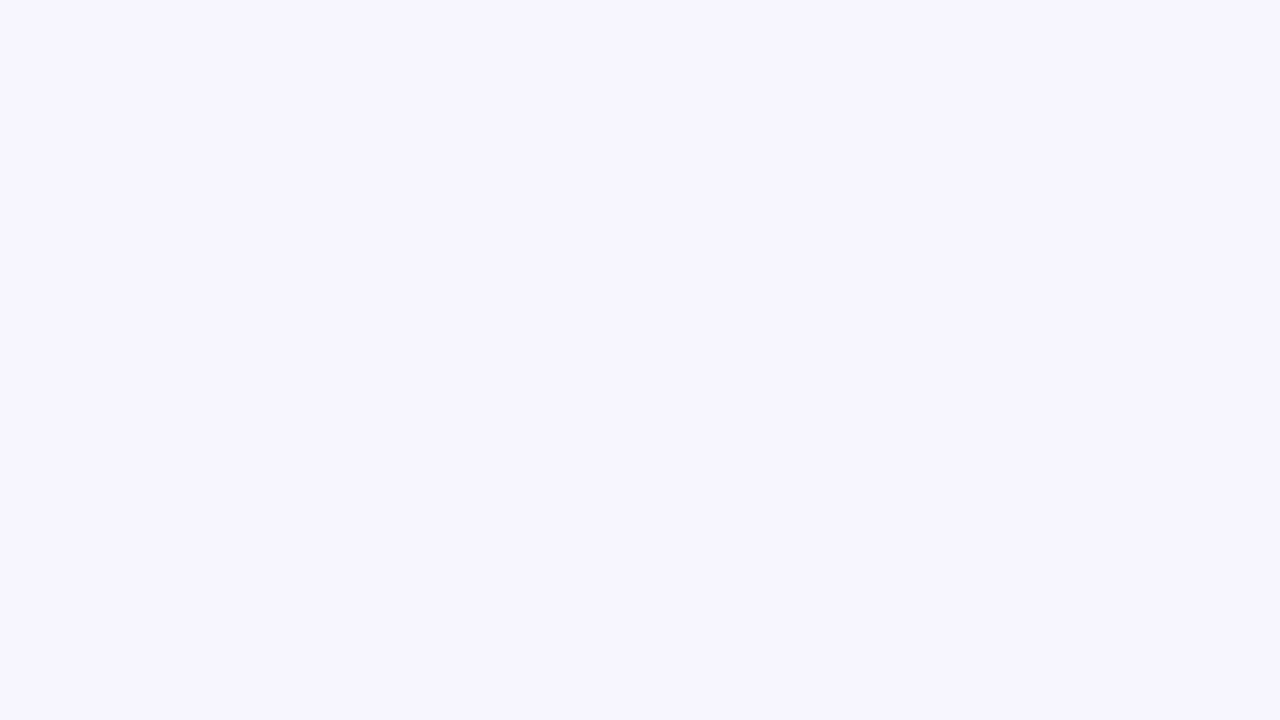

Waited for forgot password page to load
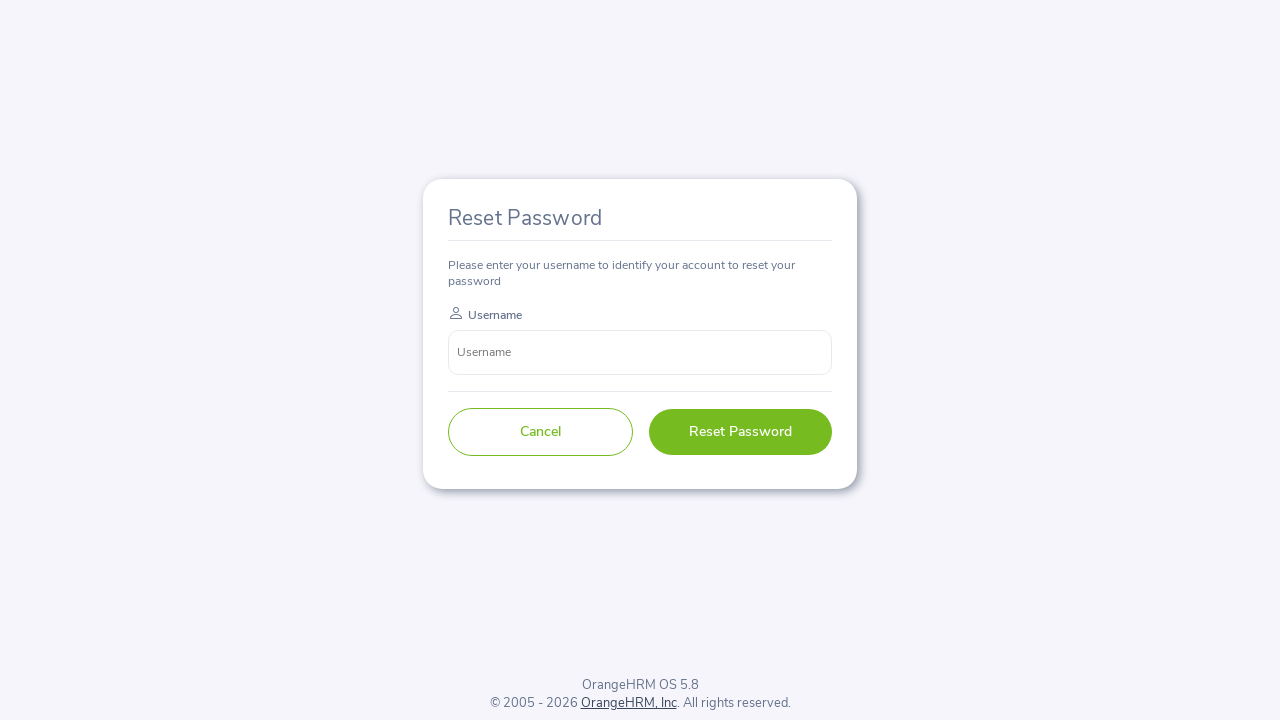

Clicked the cancel button on forgot password form at (540, 432) on xpath=//form//button[1]
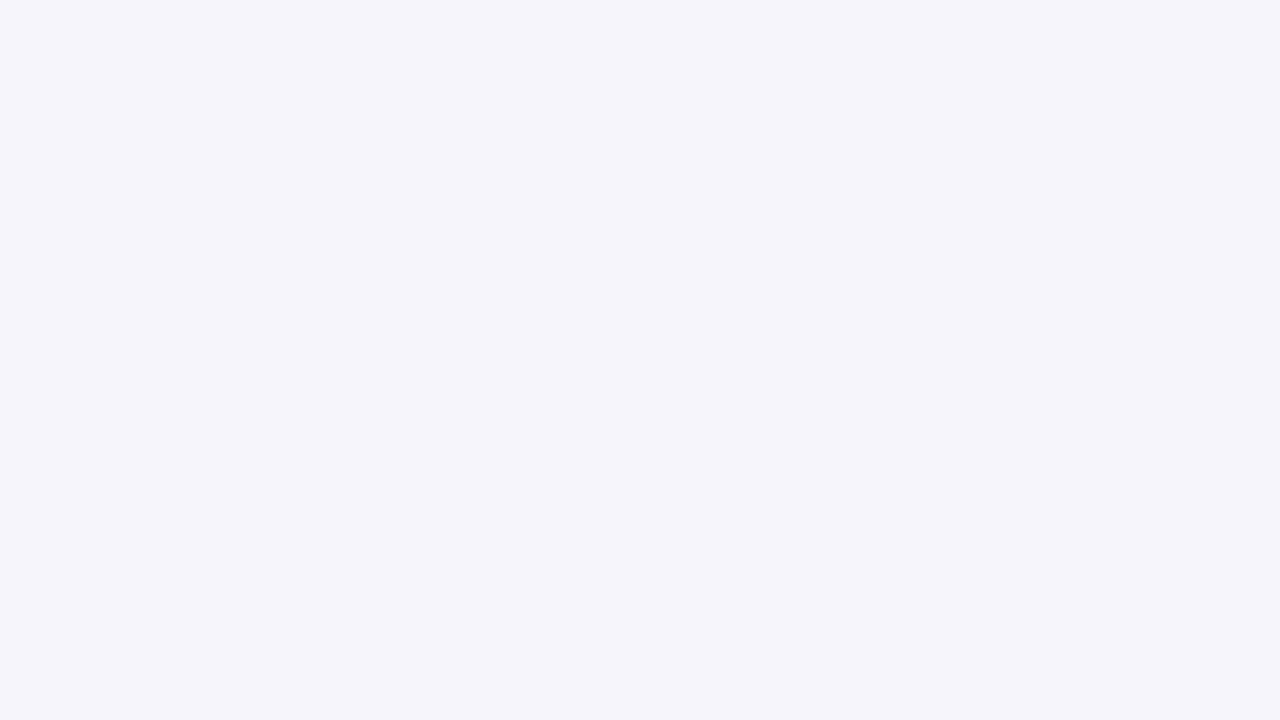

Navigation back to login page verified - username field is visible
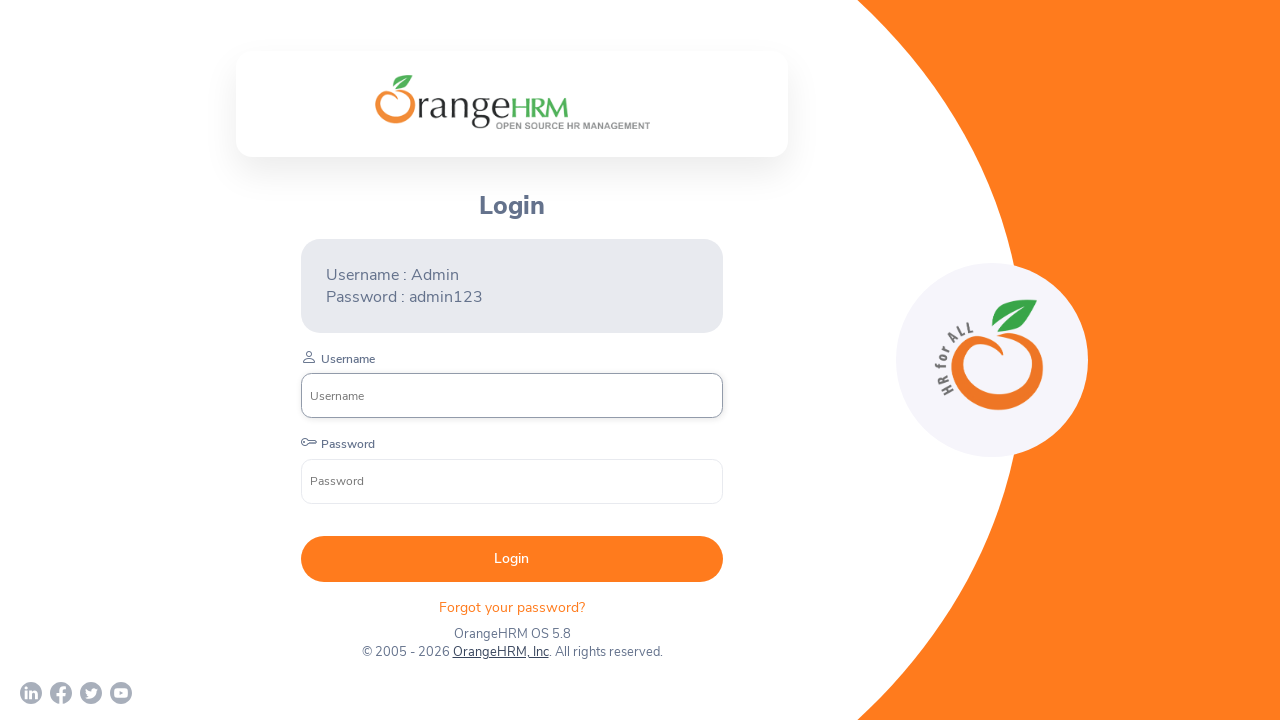

Clicked the forgot password link again to verify navigation flow works correctly at (512, 607) on xpath=//p[contains(@class, 'orangehrm-login-forgot-header')]
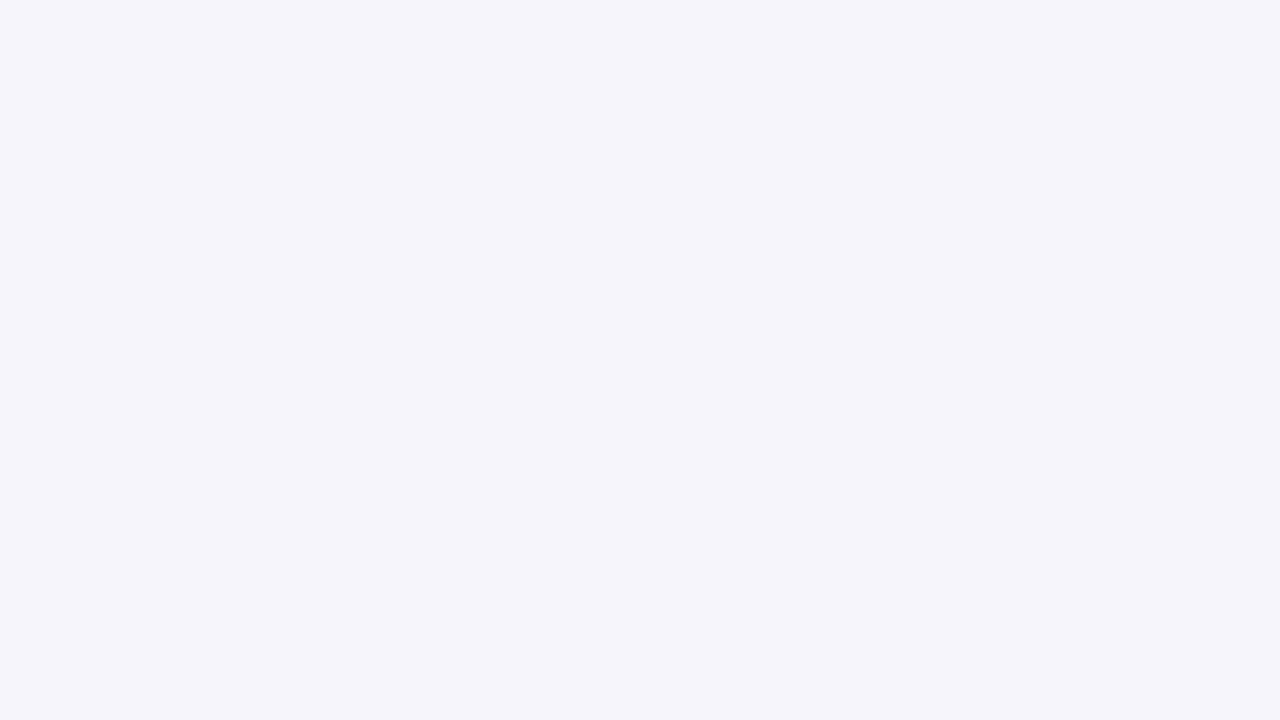

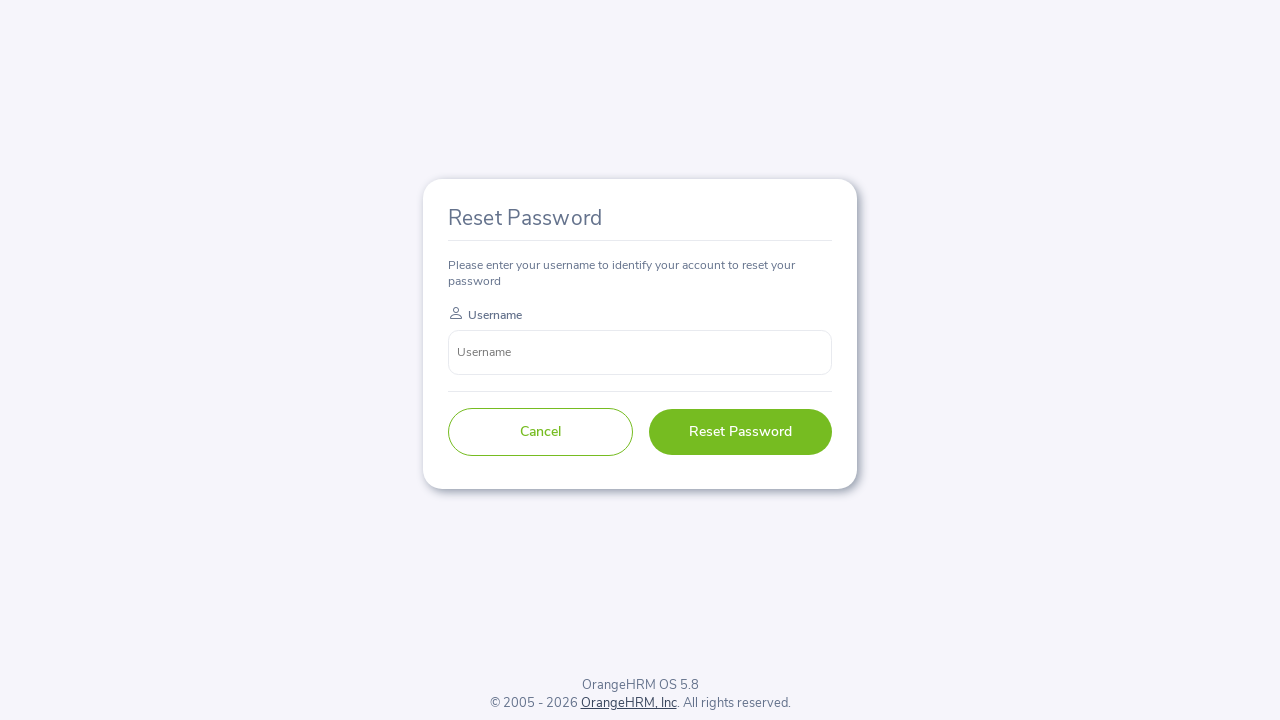